Tests mortgage calculator functionality by filling in various loan parameters and calculating the monthly payment

Starting URL: https://www.mortgagecalculator.org/

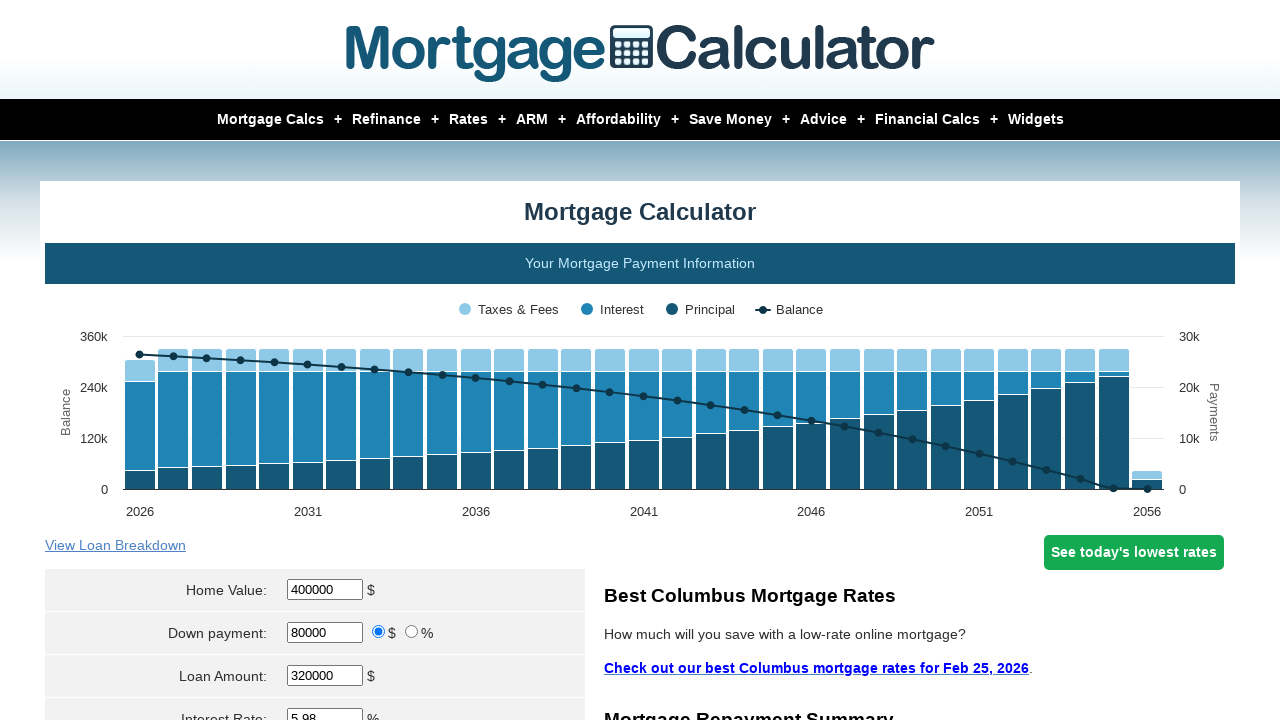

Filled home value field with 600000 on #homeval
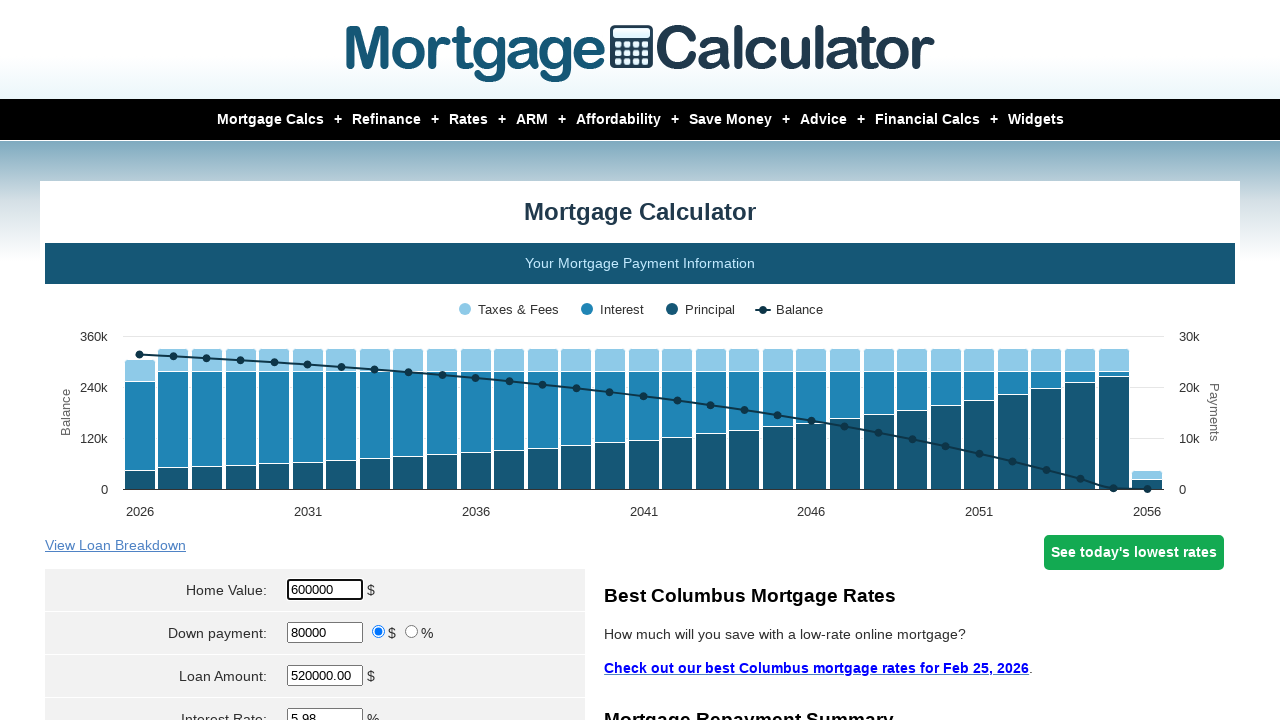

Filled down payment field with 60000 on #downpayment
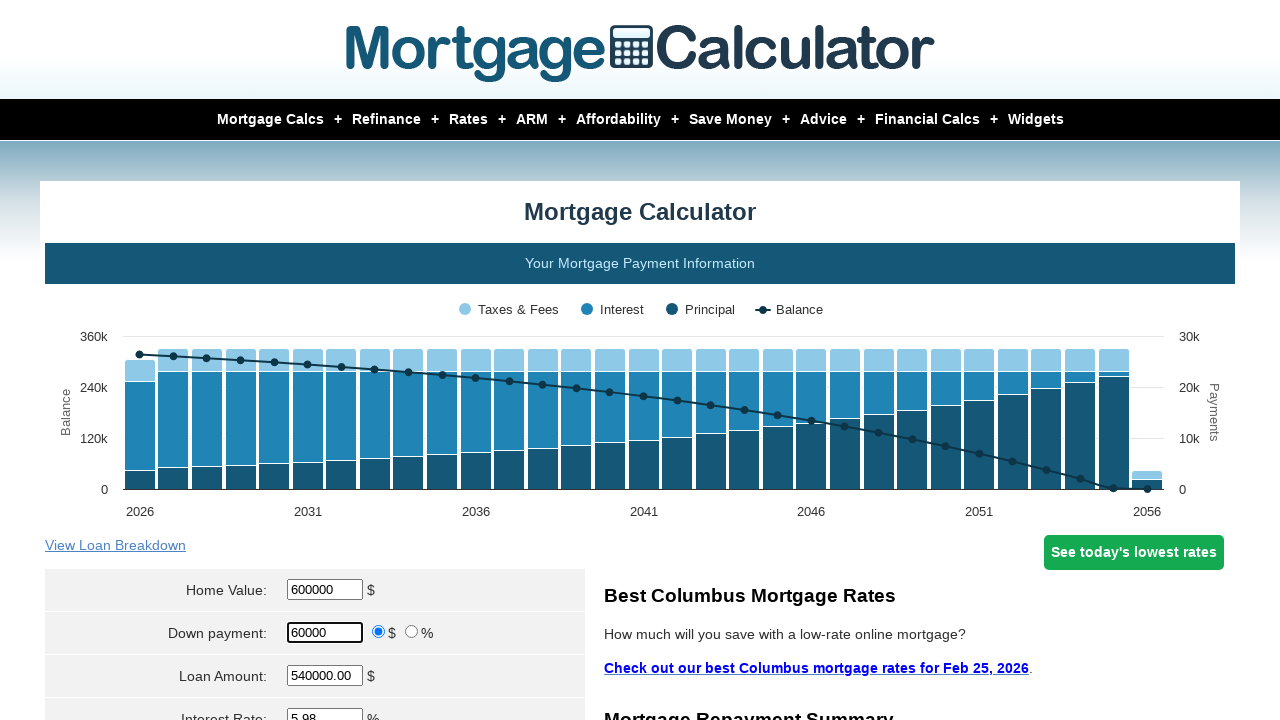

Filled loan amount field with 540000 on #loanamt
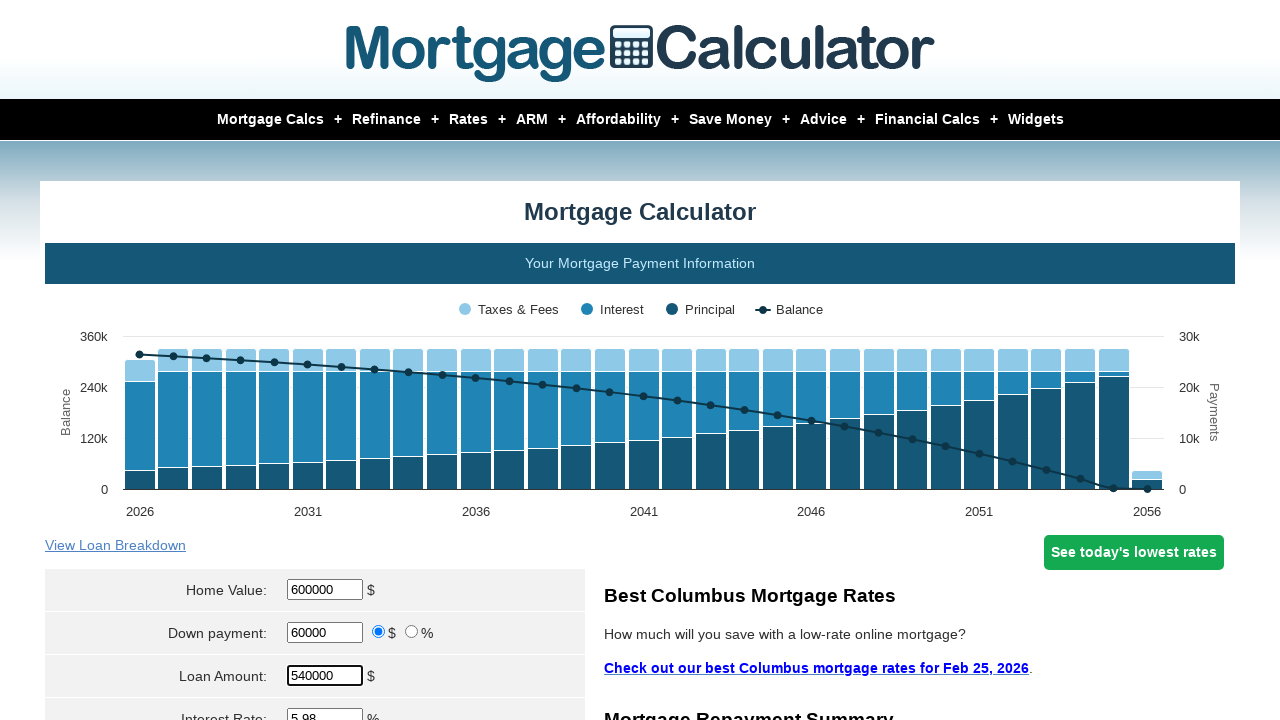

Filled interest rate field with 7.5 on #intrstsrate
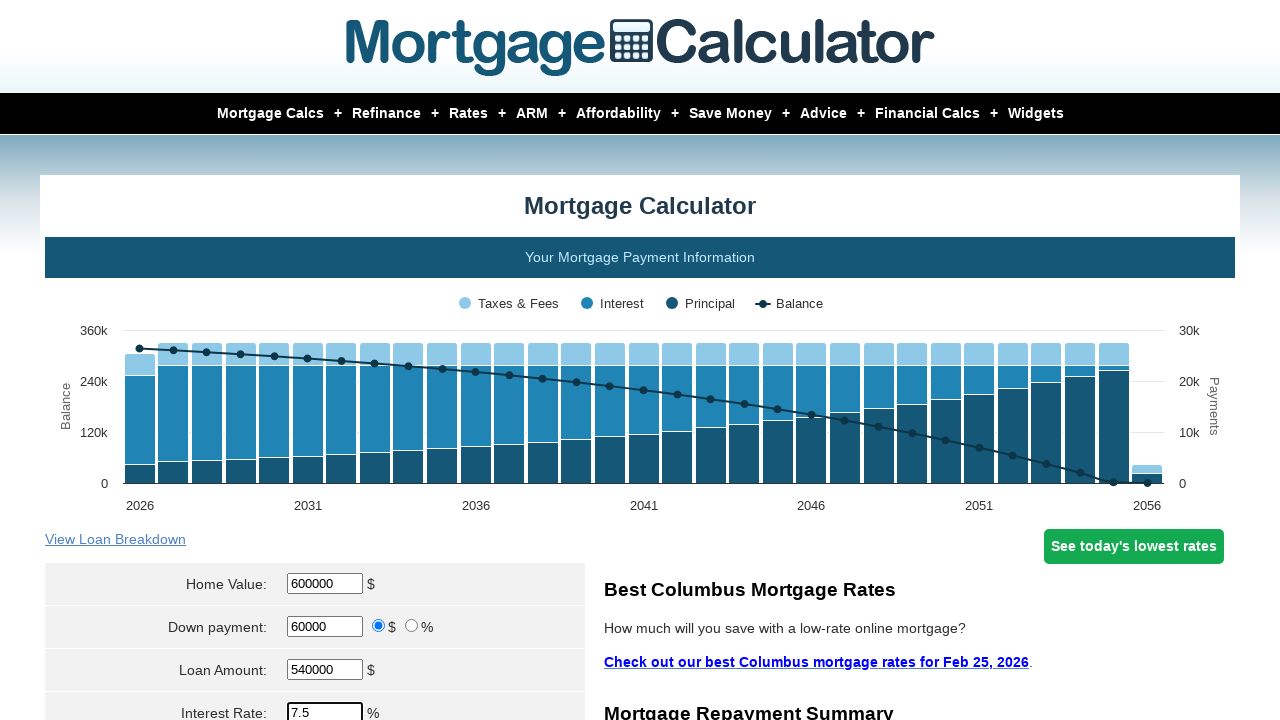

Filled loan term field with 29 on #loanterm
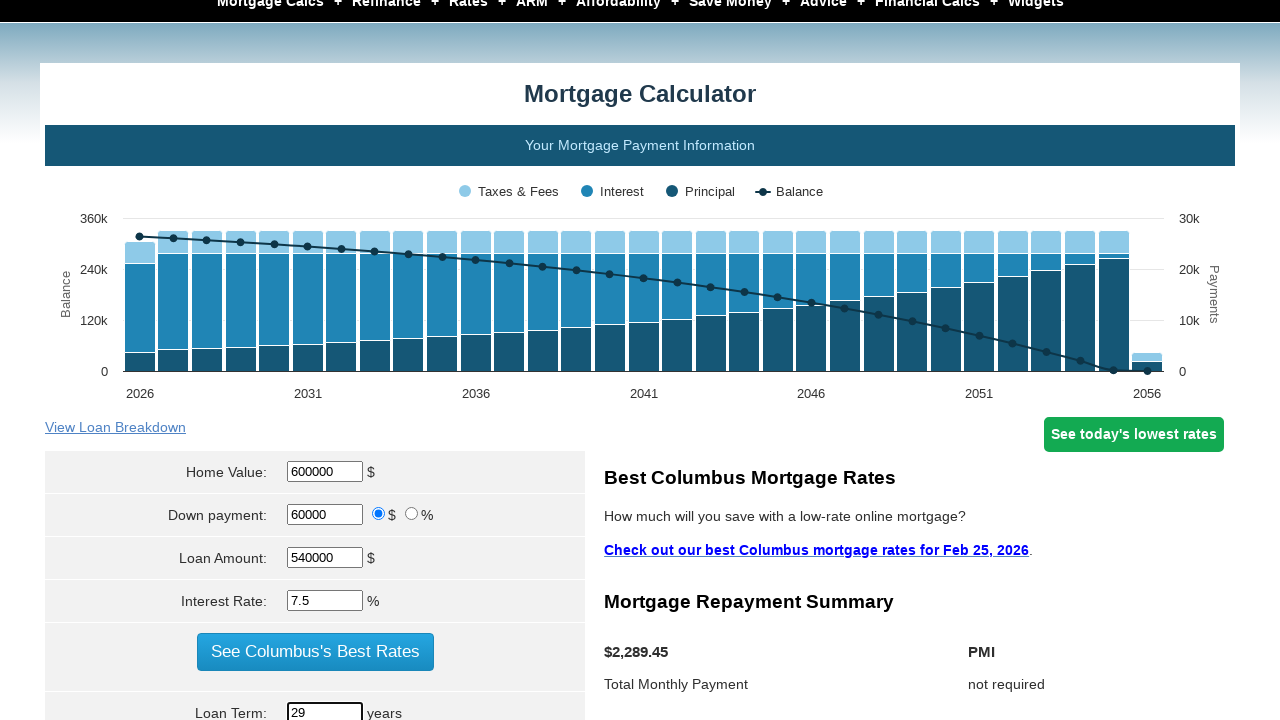

Selected April from start date dropdown on select[name='param[start_month]']
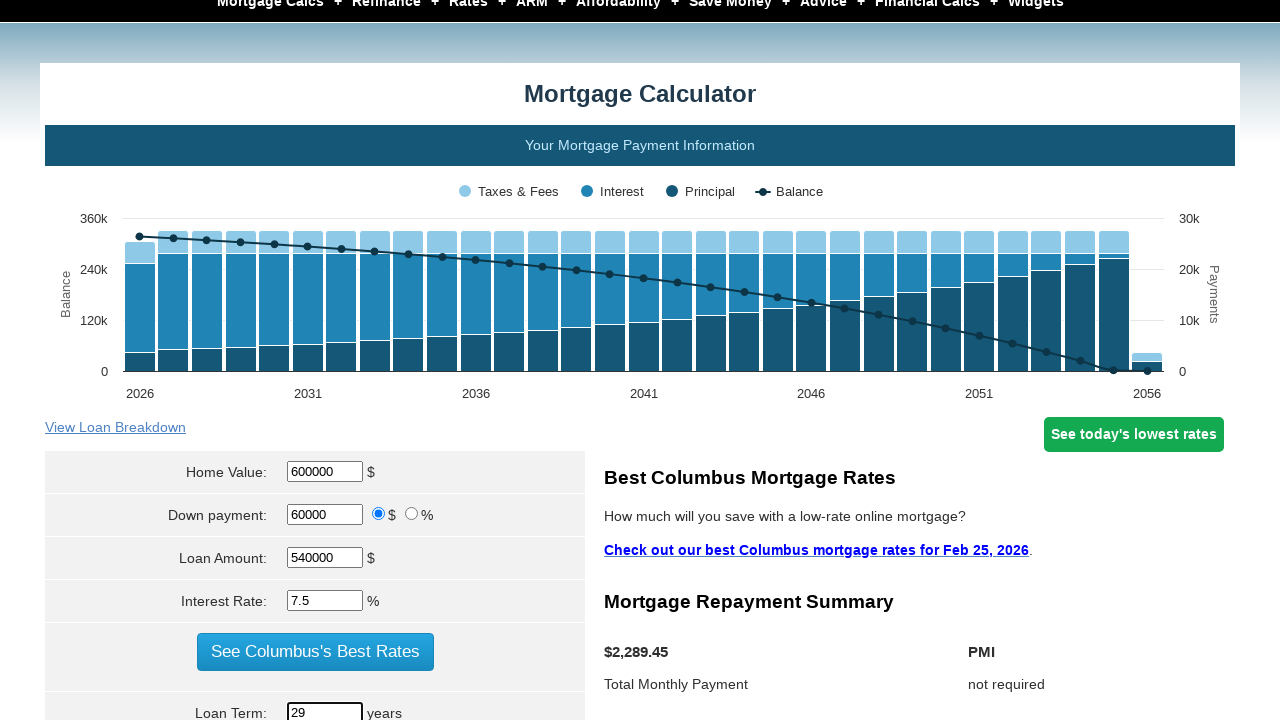

Filled start year field with 2024 on #start_year
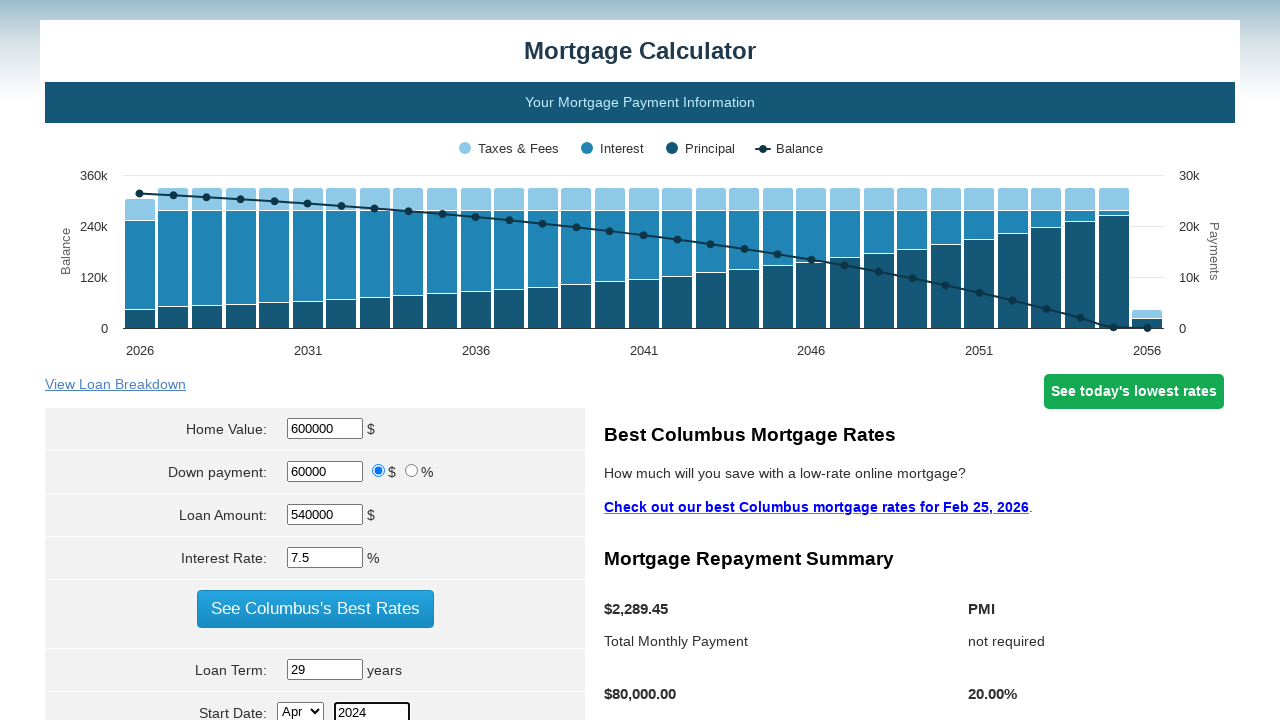

Filled property tax field with 2690 on #pptytax
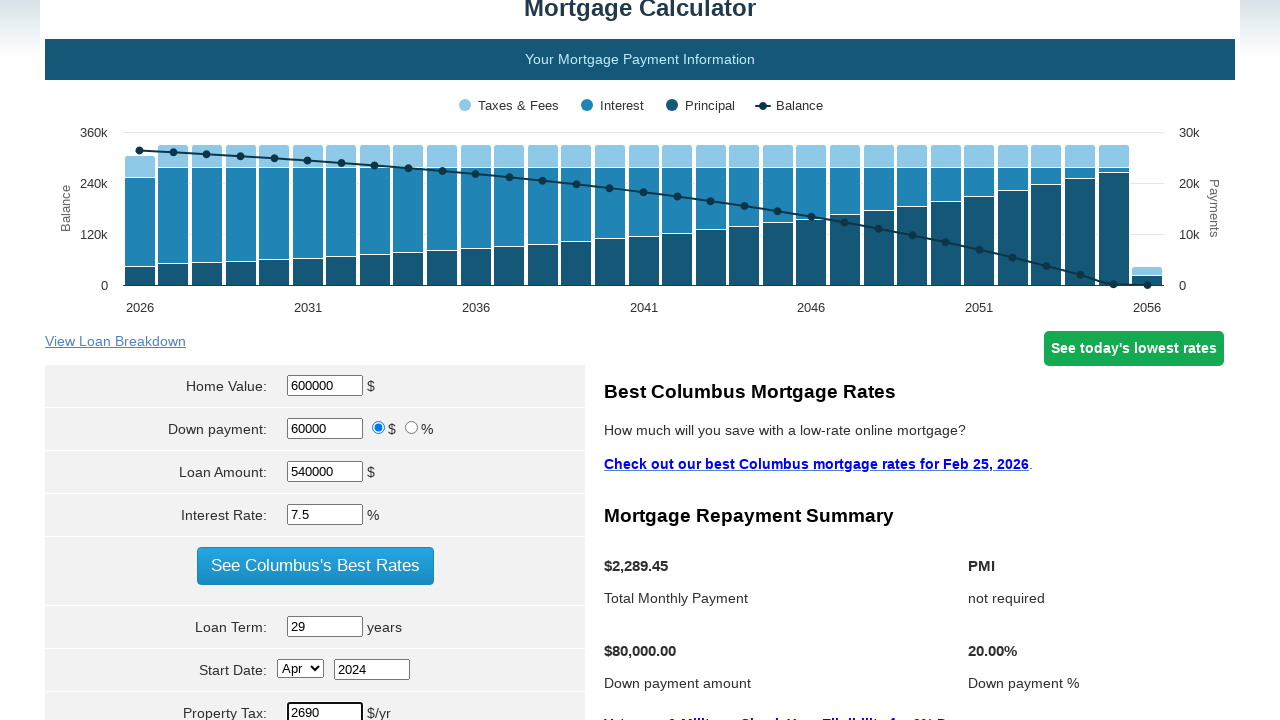

Filled PMI field with 0.3 on #pmi
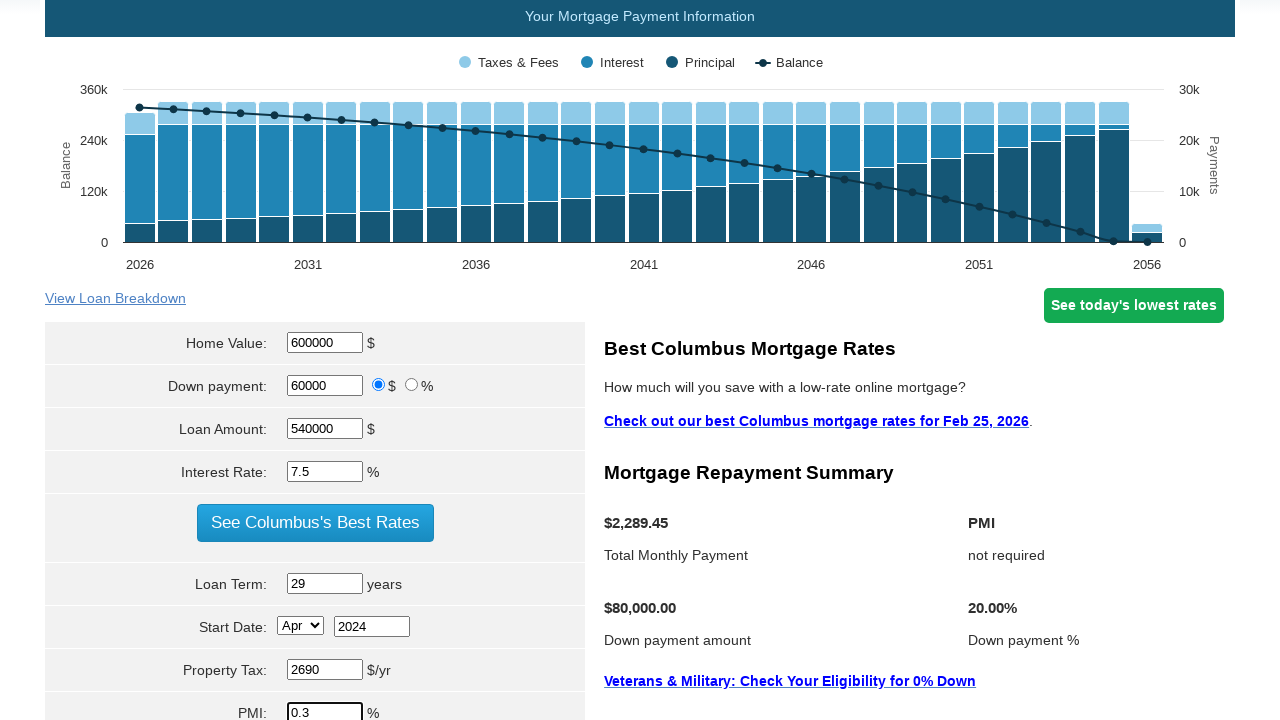

Filled home insurance field with 1700 on #hoi
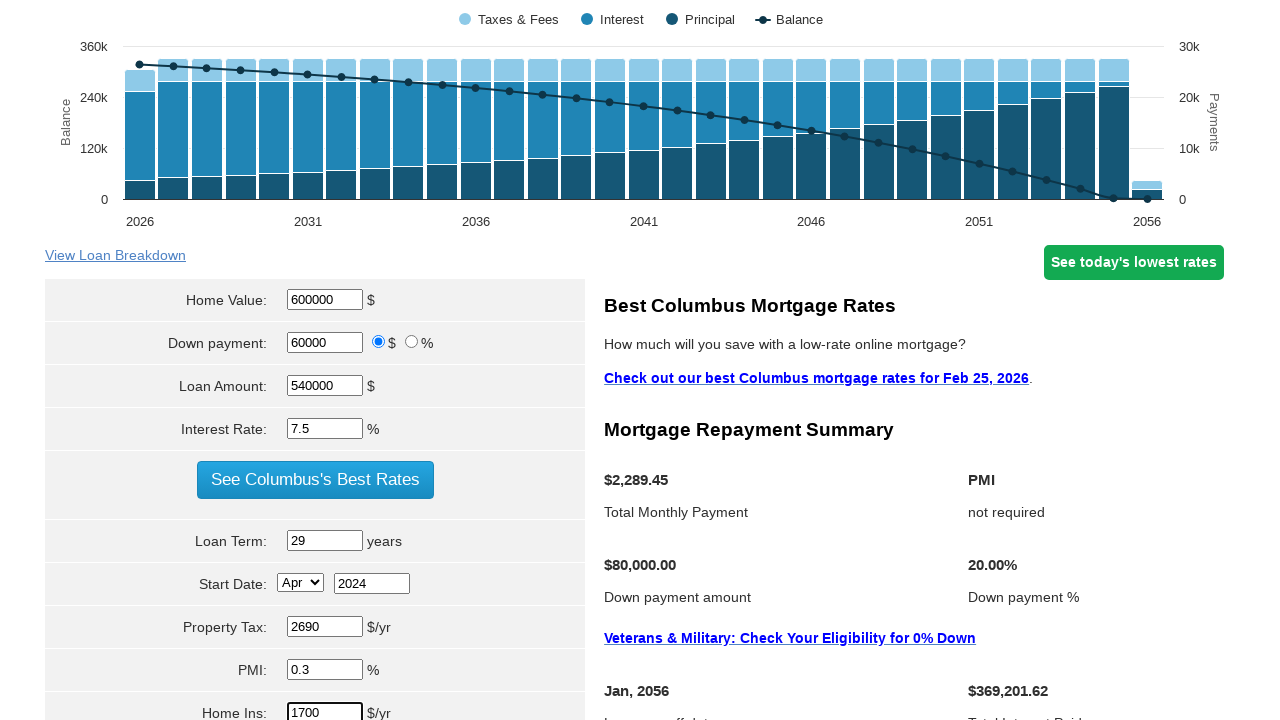

Filled monthly HOA field with 150 on #hoa
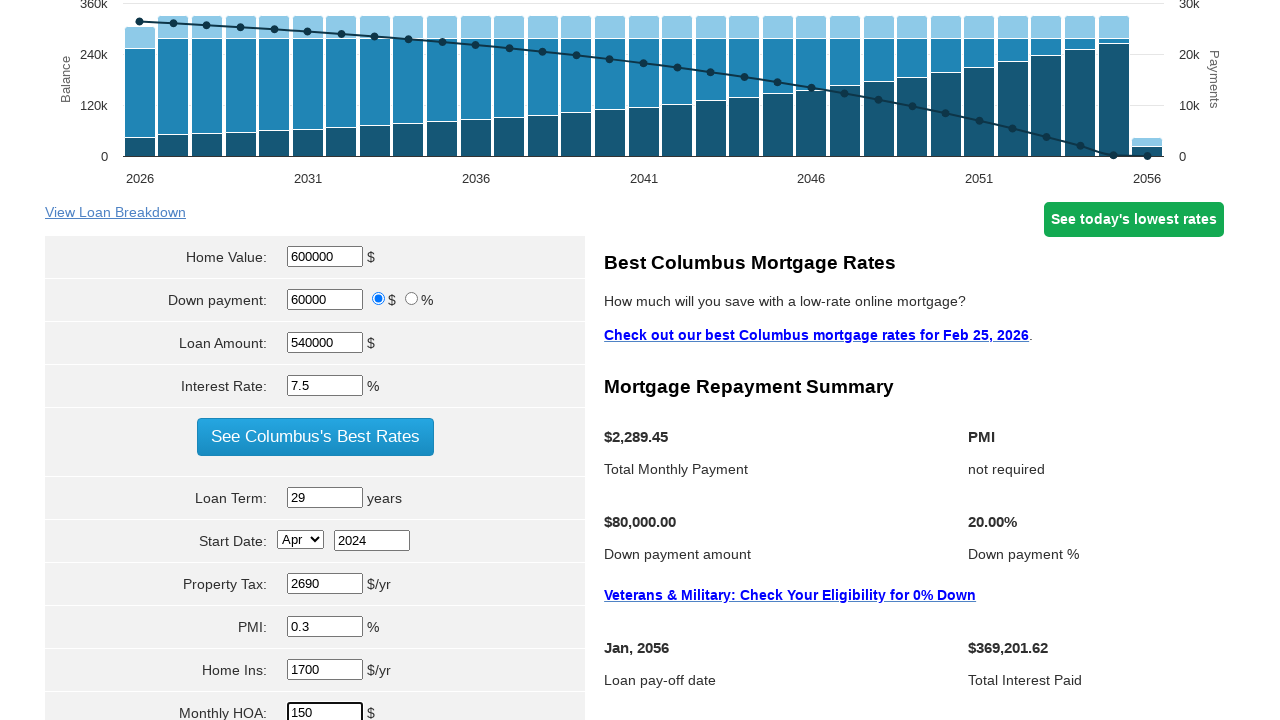

Selected VA from loan type dropdown on select[name='param[milserve]']
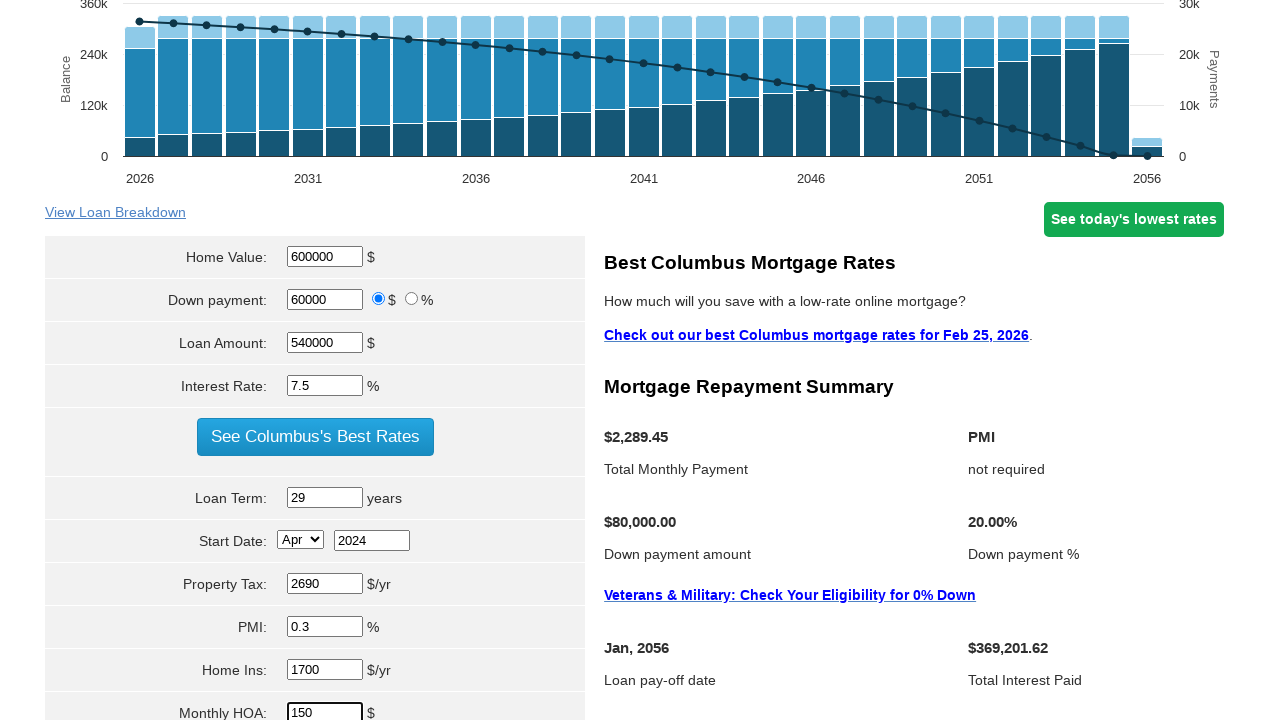

Selected Refi from buy or refi dropdown on select[name='param[refiorbuy]']
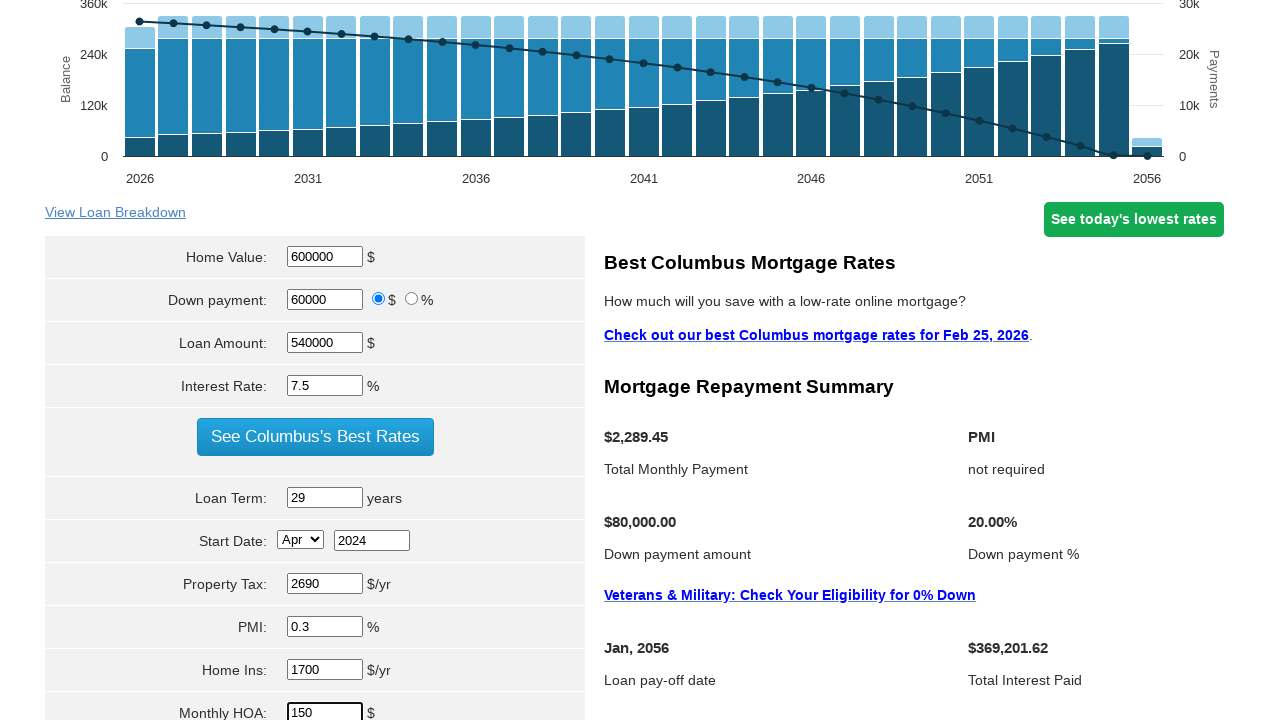

Clicked calculate button at (315, 360) on xpath=//*[@id="calc"]/form/section/section[2]/div/div/div[1]/div/div/div[4]/div[
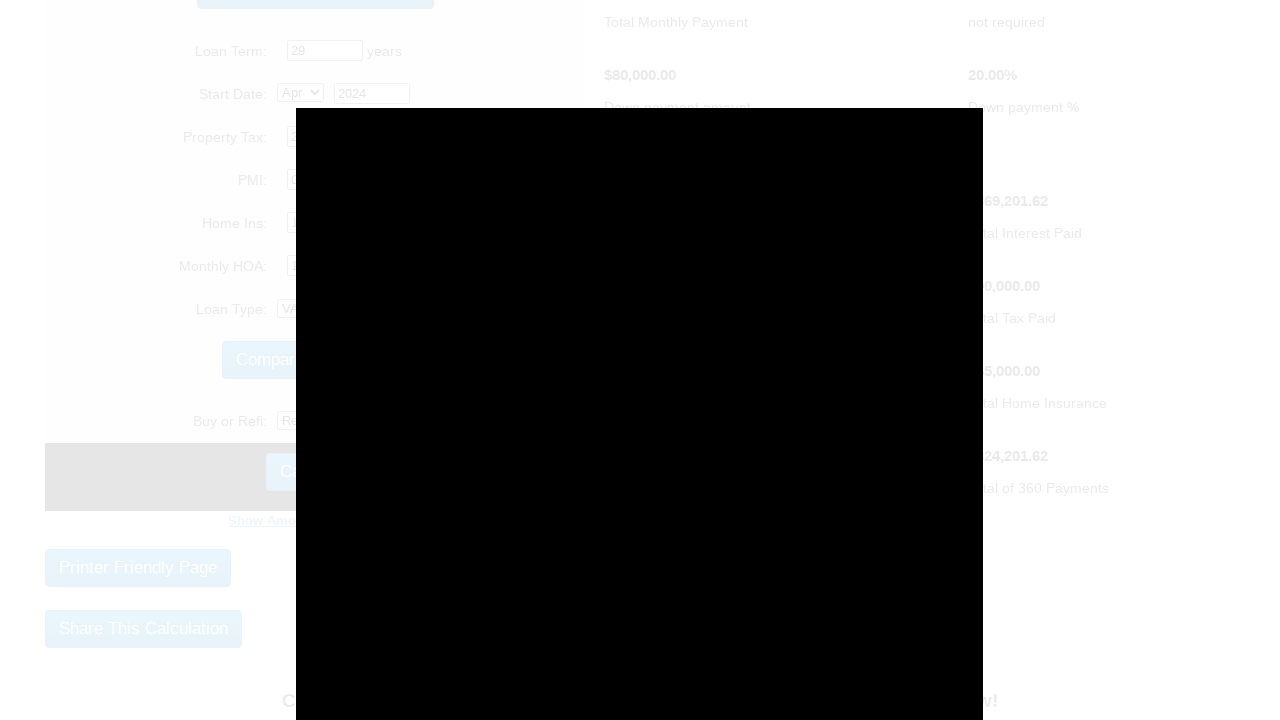

Mortgage calculation results loaded successfully
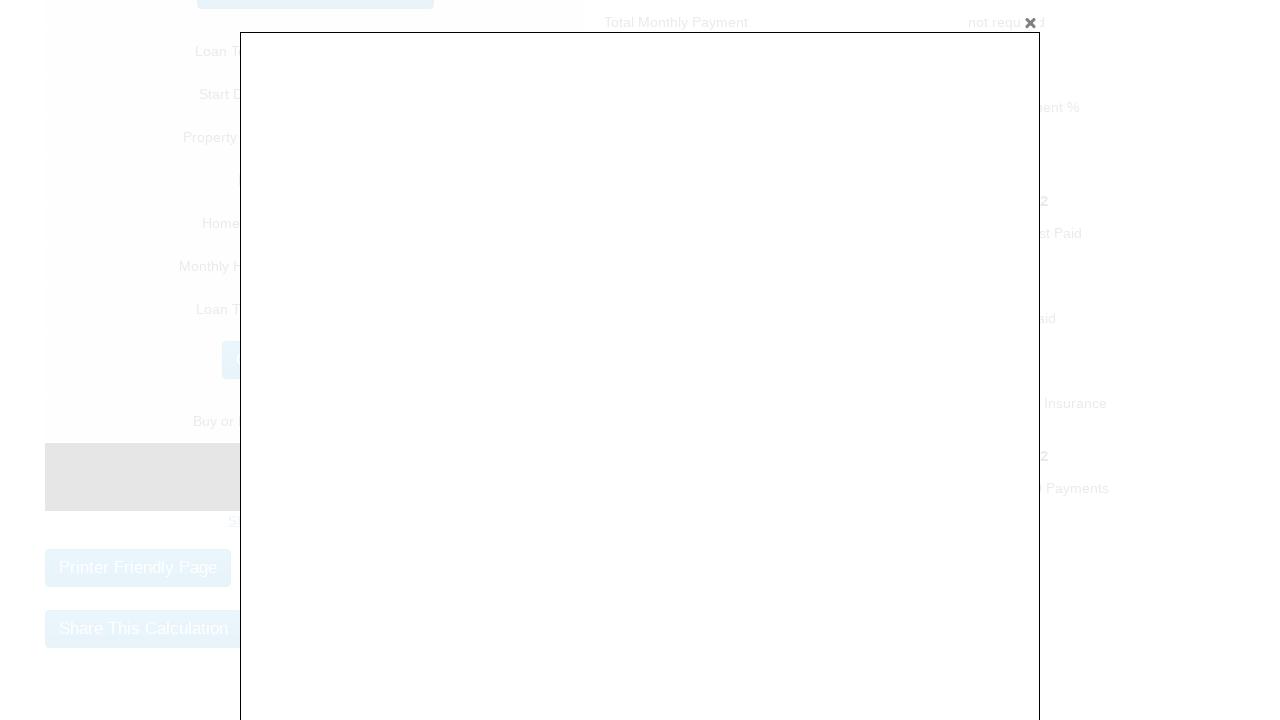

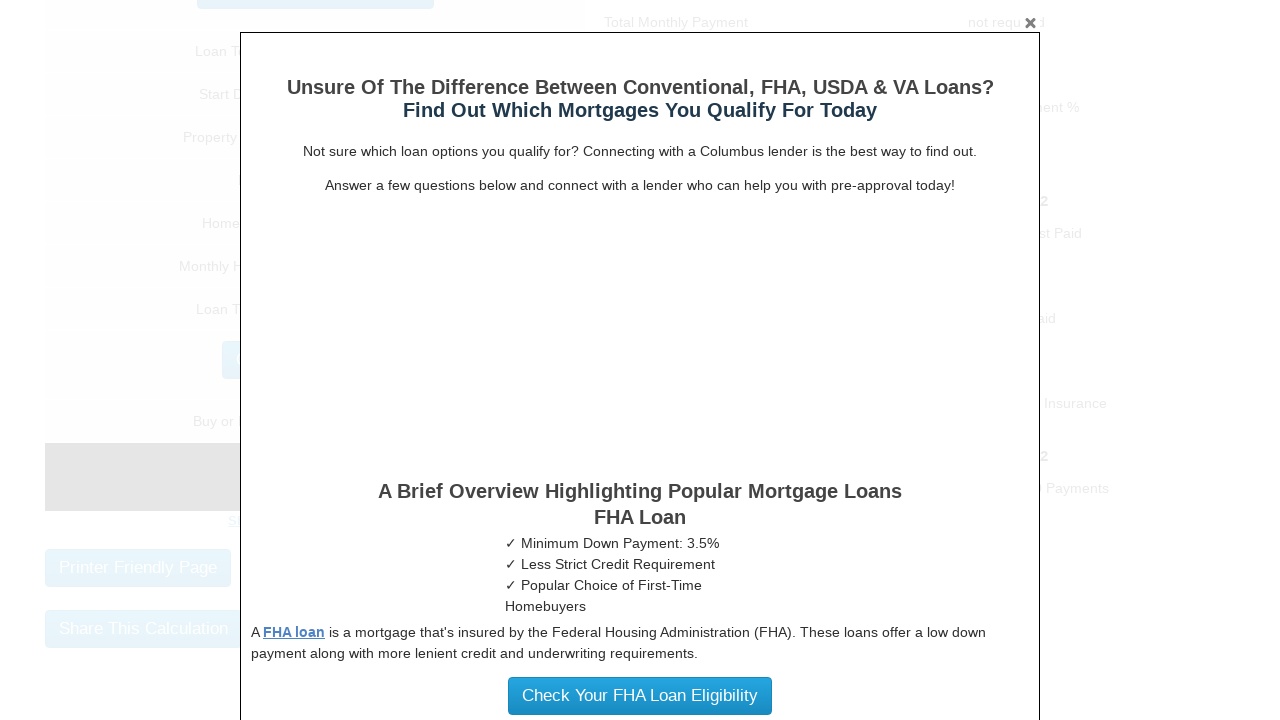